Opens a single tab and navigates to GeeksforGeeks website

Starting URL: https://www.geeksforgeeks.org/

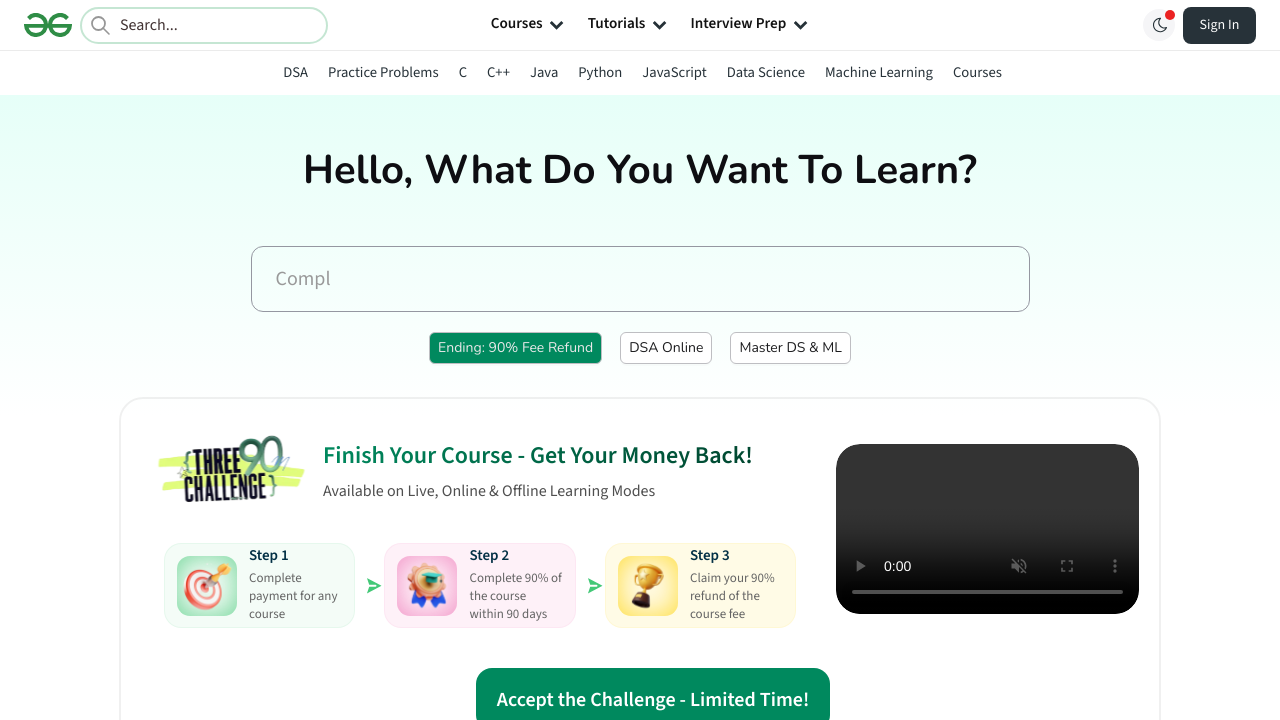

Opened a single tab and navigated to GeeksforGeeks website at https://www.geeksforgeeks.org/
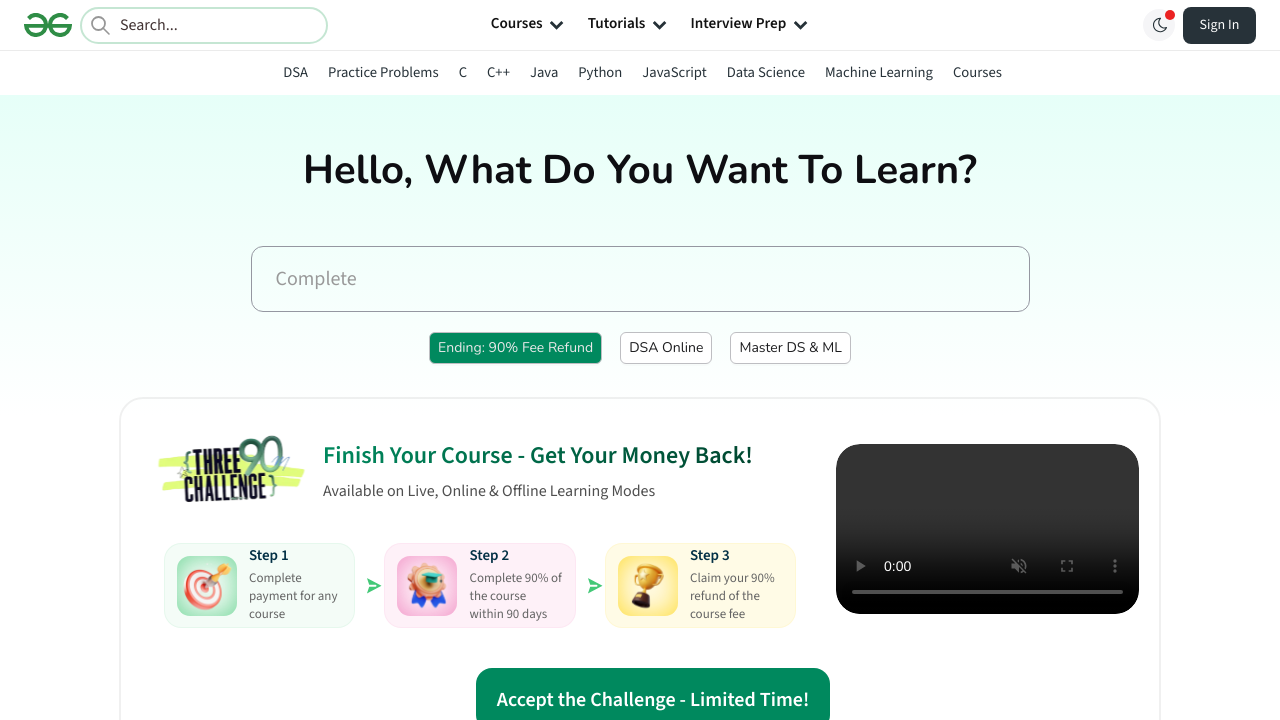

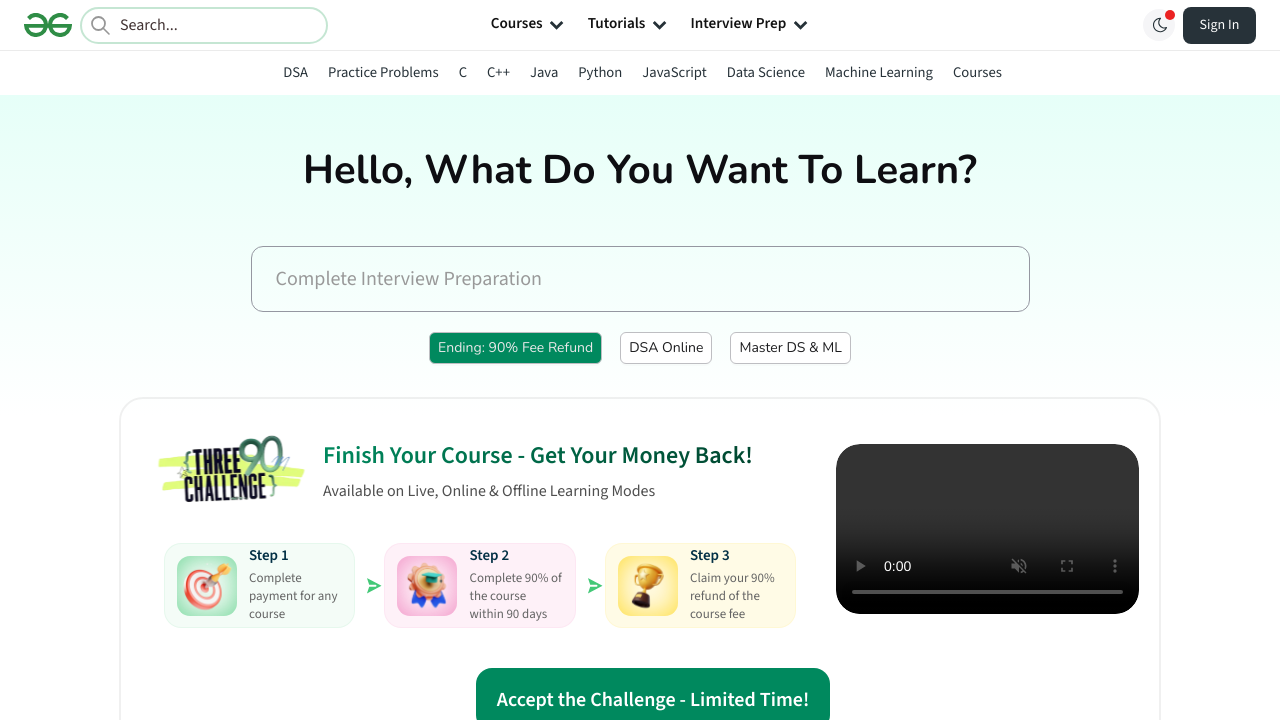